Tests footer link navigation by opening all links from the first footer column in new tabs and switching between them

Starting URL: http://www.qaclickacademy.com

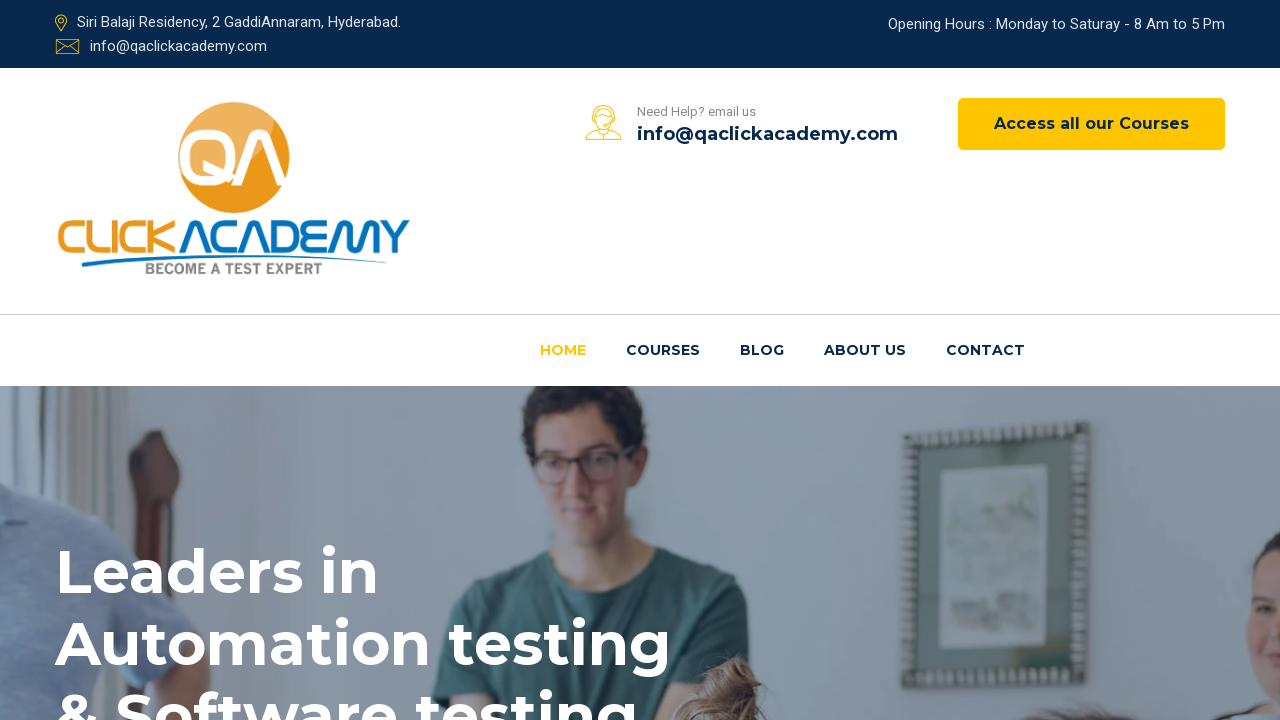

Modal popup did not appear
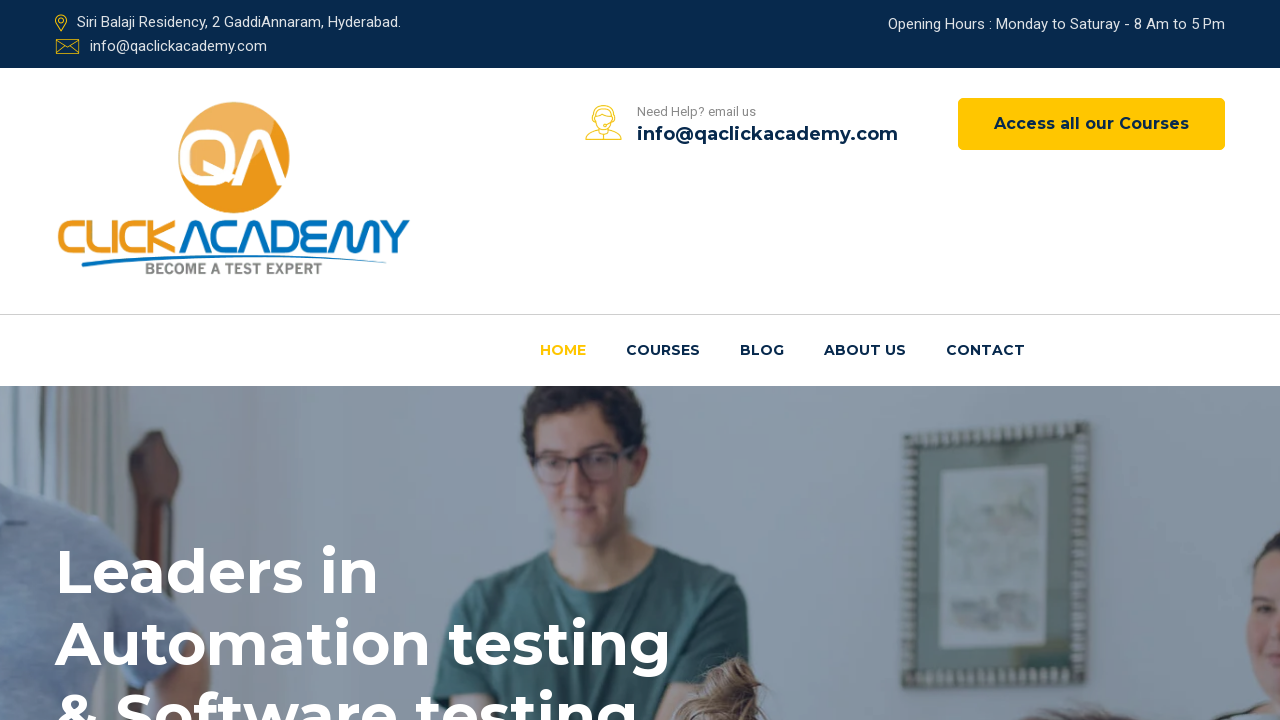

Located all links in the first footer column (Quick Links)
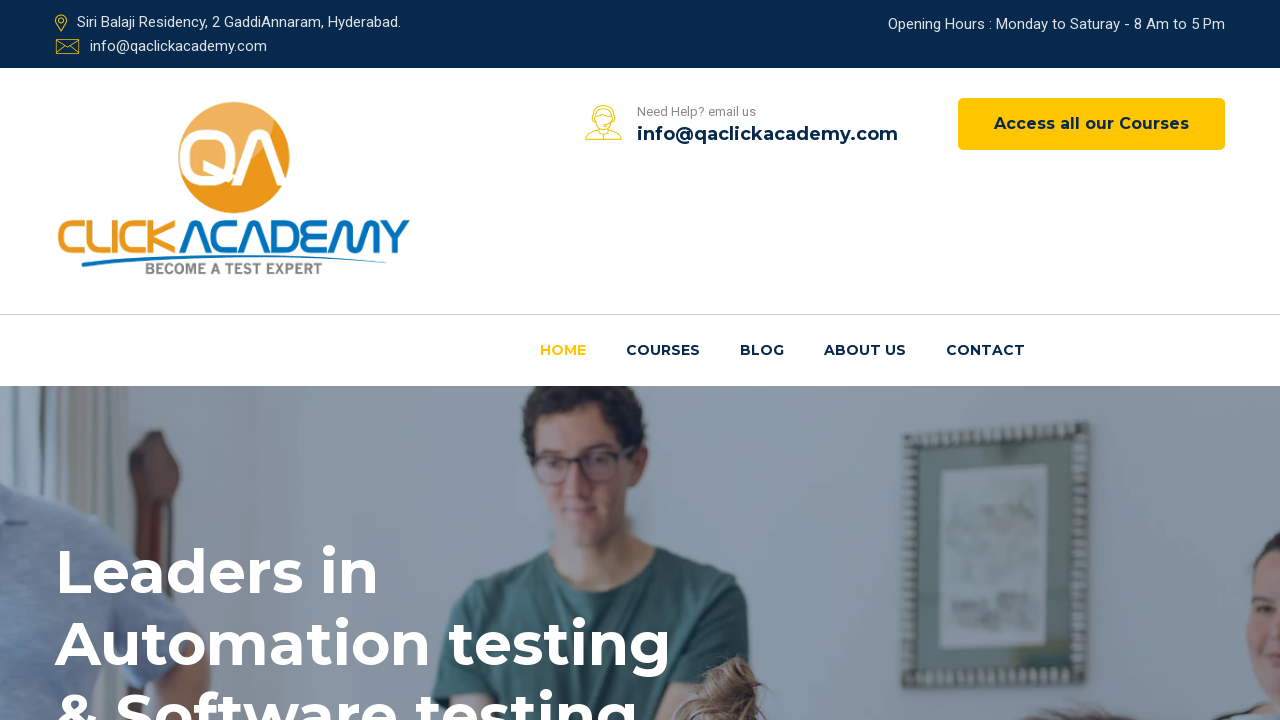

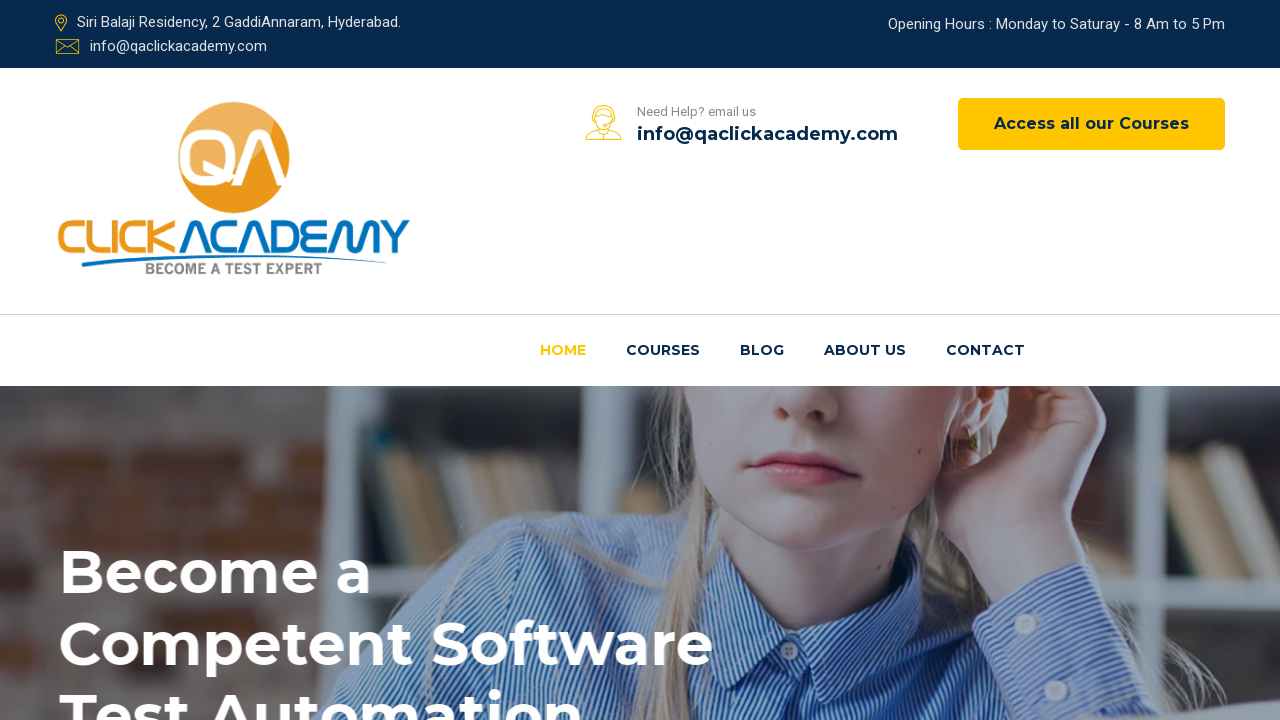